Tests a wait functionality by clicking a button that triggers a delayed message display and then verifies the message text

Starting URL: https://www.automationtestinginsider.com/2019/08/textarea-textarea-element-defines-multi.html

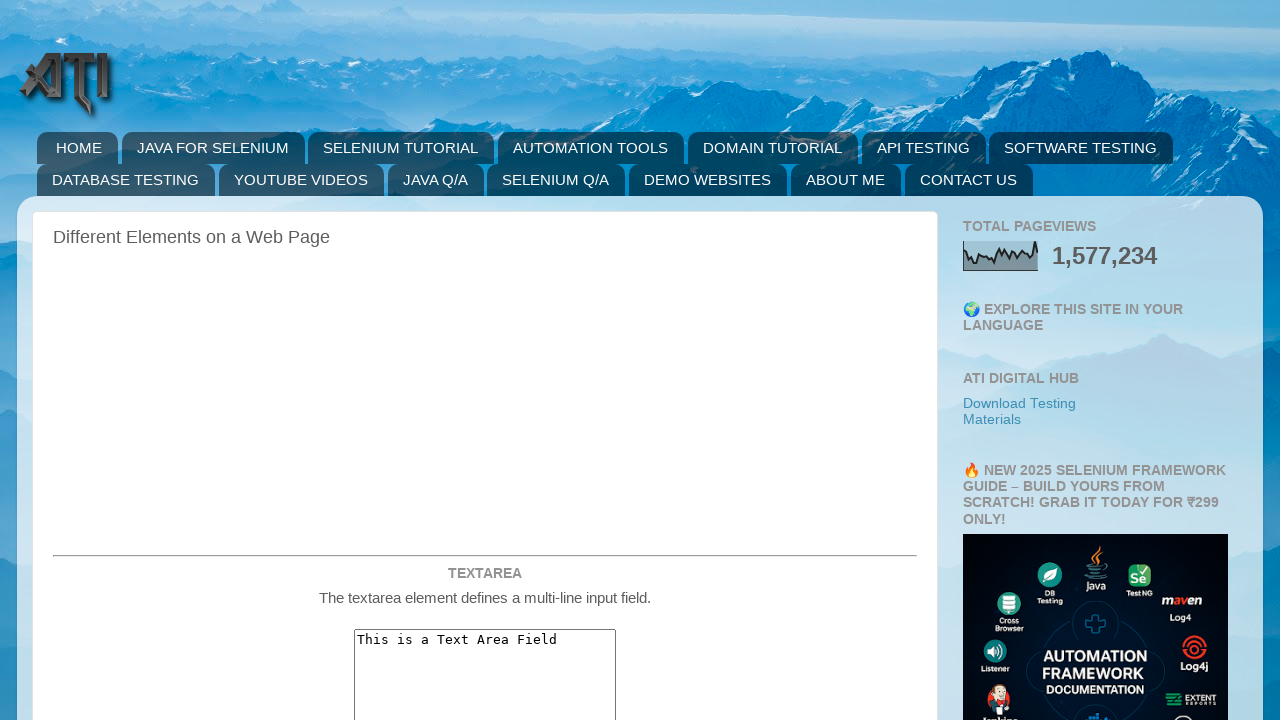

Clicked button to trigger delayed message display at (485, 360) on #testWait123
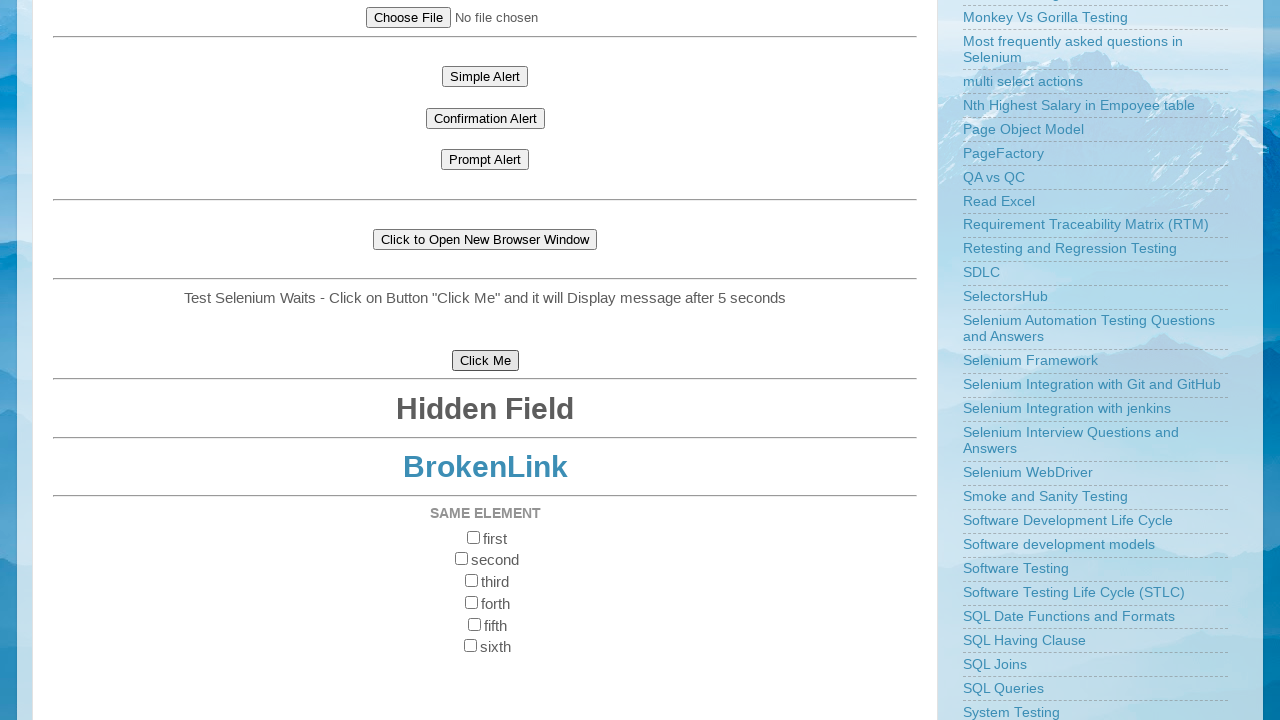

Welcome message appeared after wait
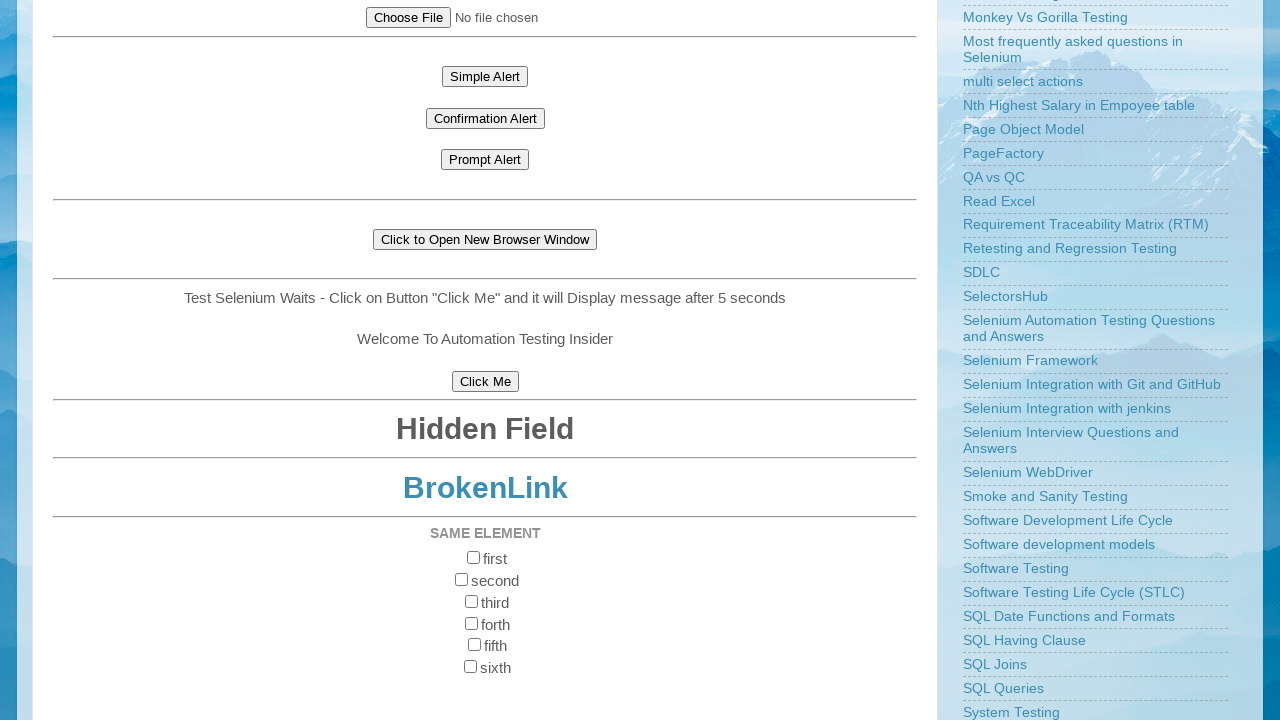

Located the welcome message element
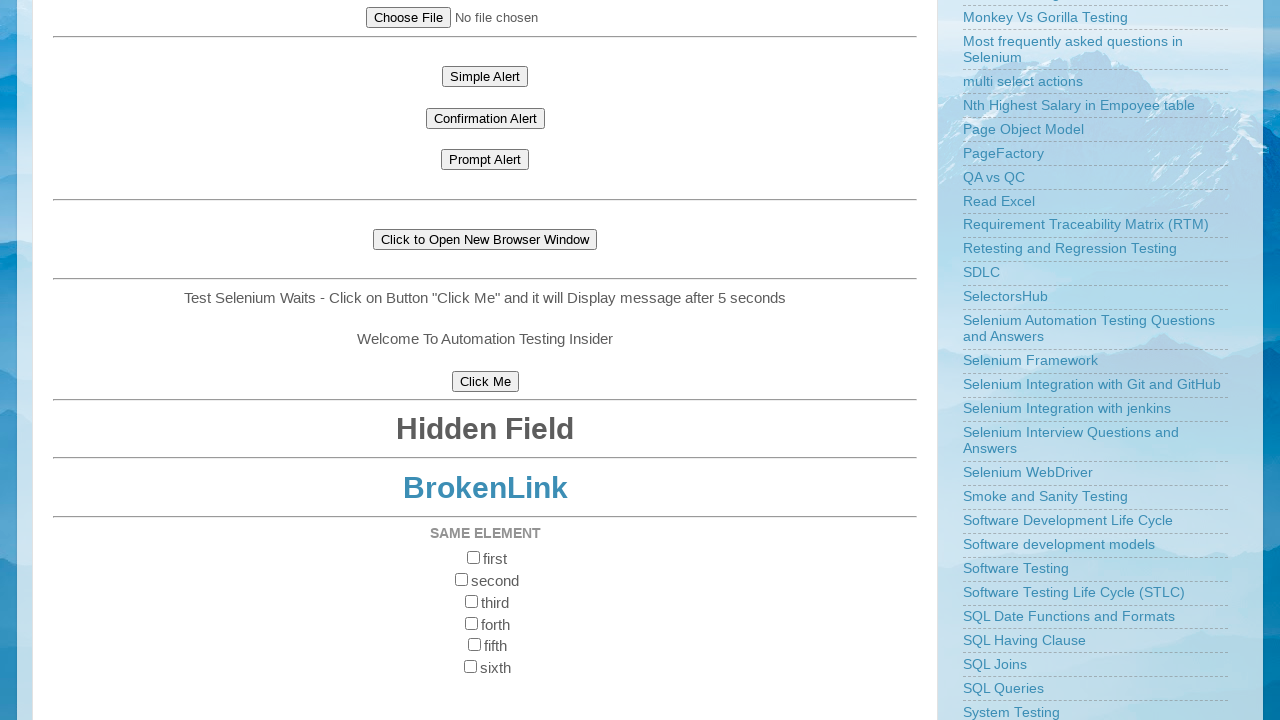

Retrieved welcome message text content
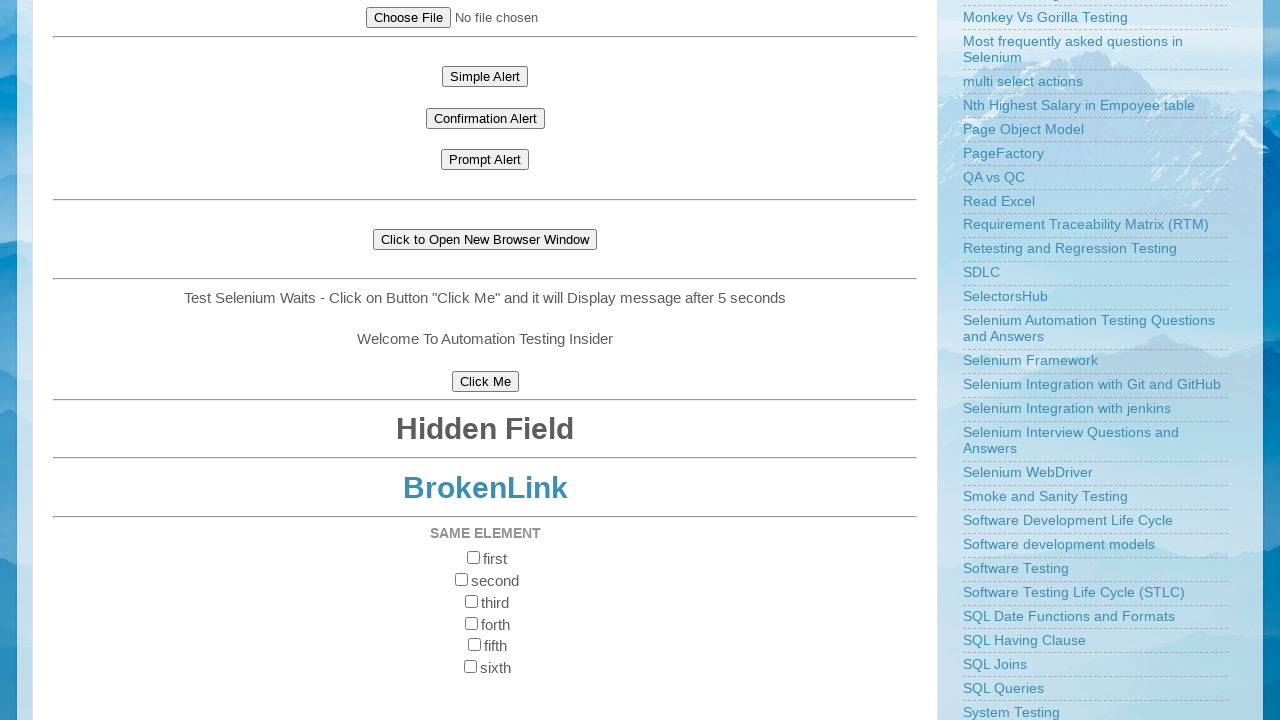

Verified message text: 'Welcome To Automation Testing Insider'
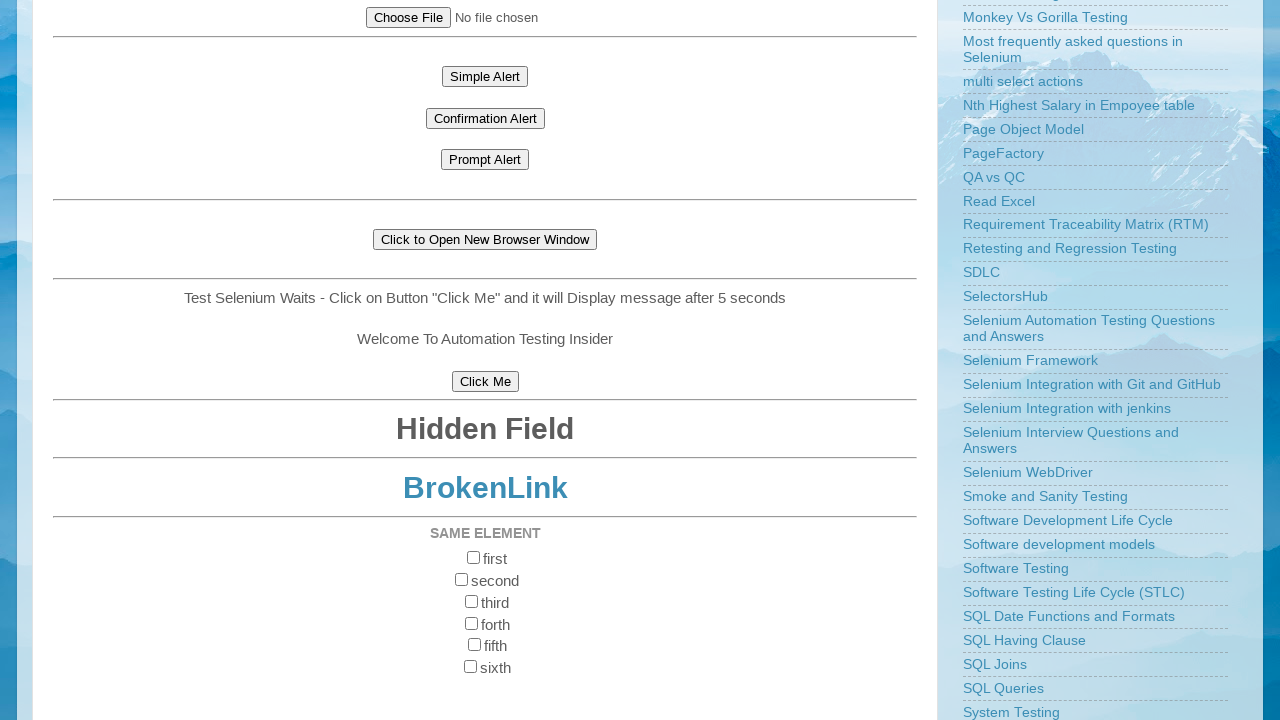

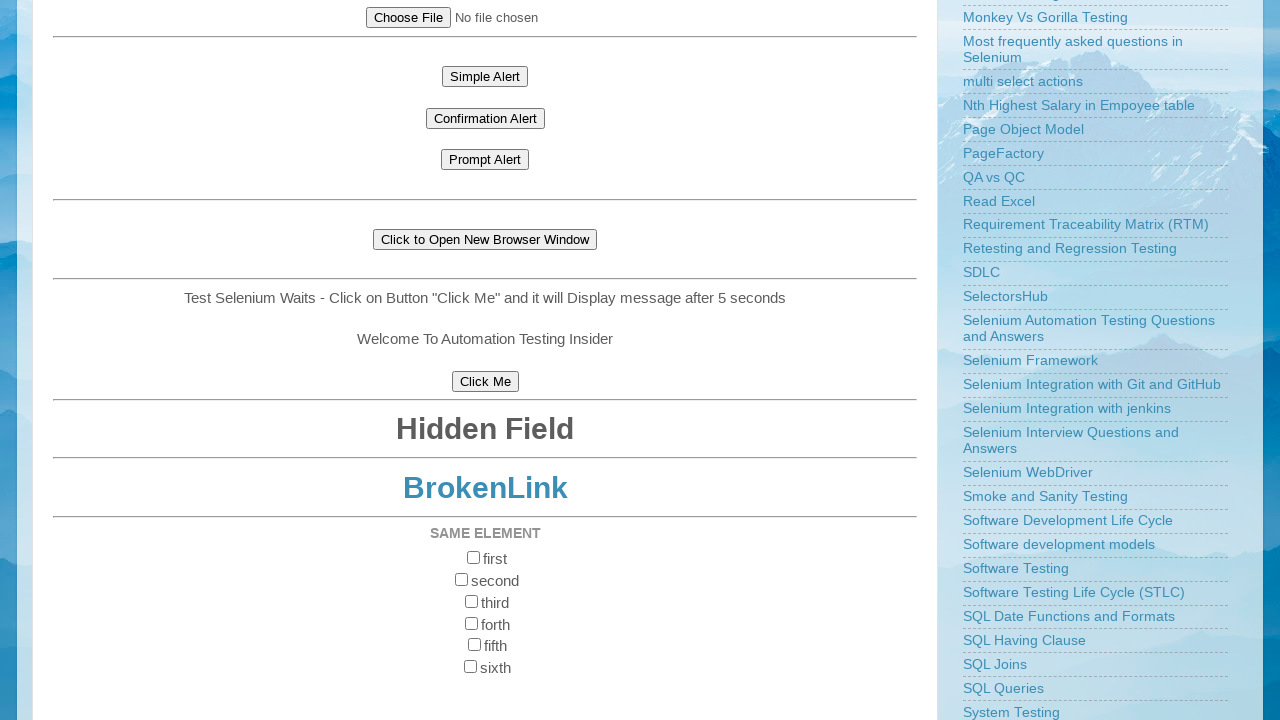